Tests radio button functionality by clicking on different radio buttons (hockey, football for sports category and yellow for color category) and verifying they become selected.

Starting URL: https://practice.cydeo.com/radio_buttons

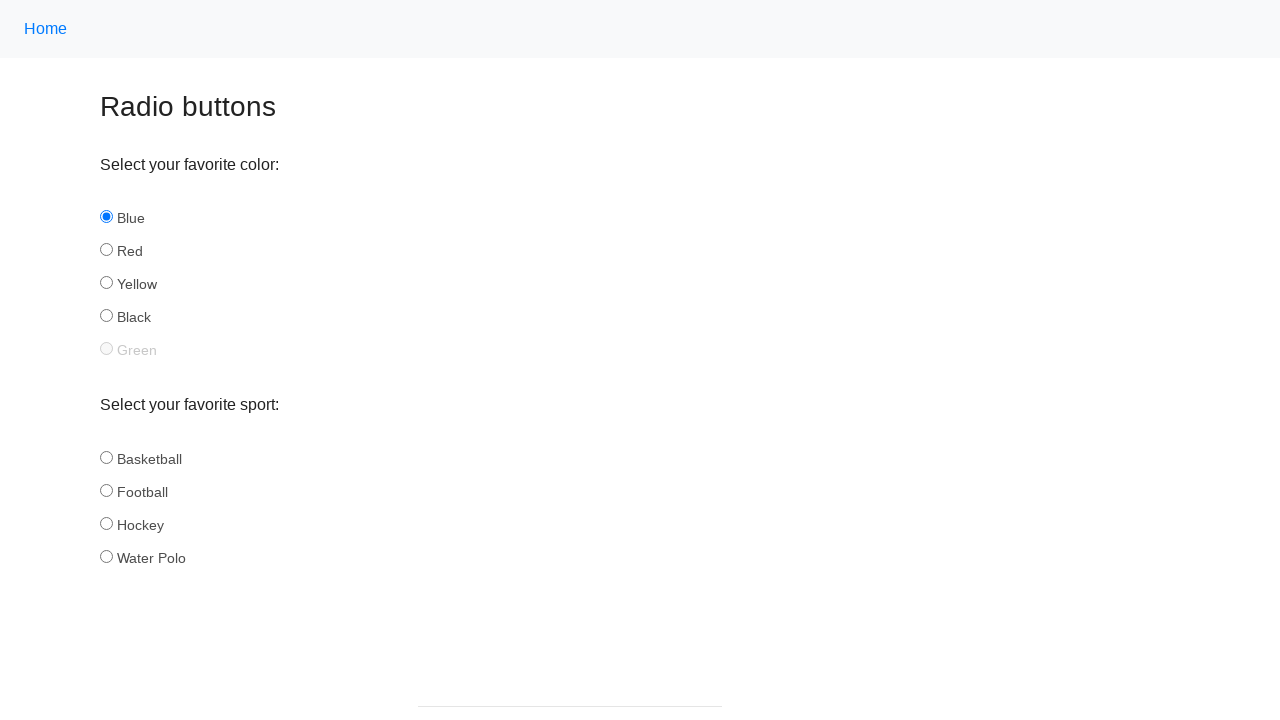

Clicked hockey radio button in sports category at (106, 523) on input[name='sport'][id='hockey']
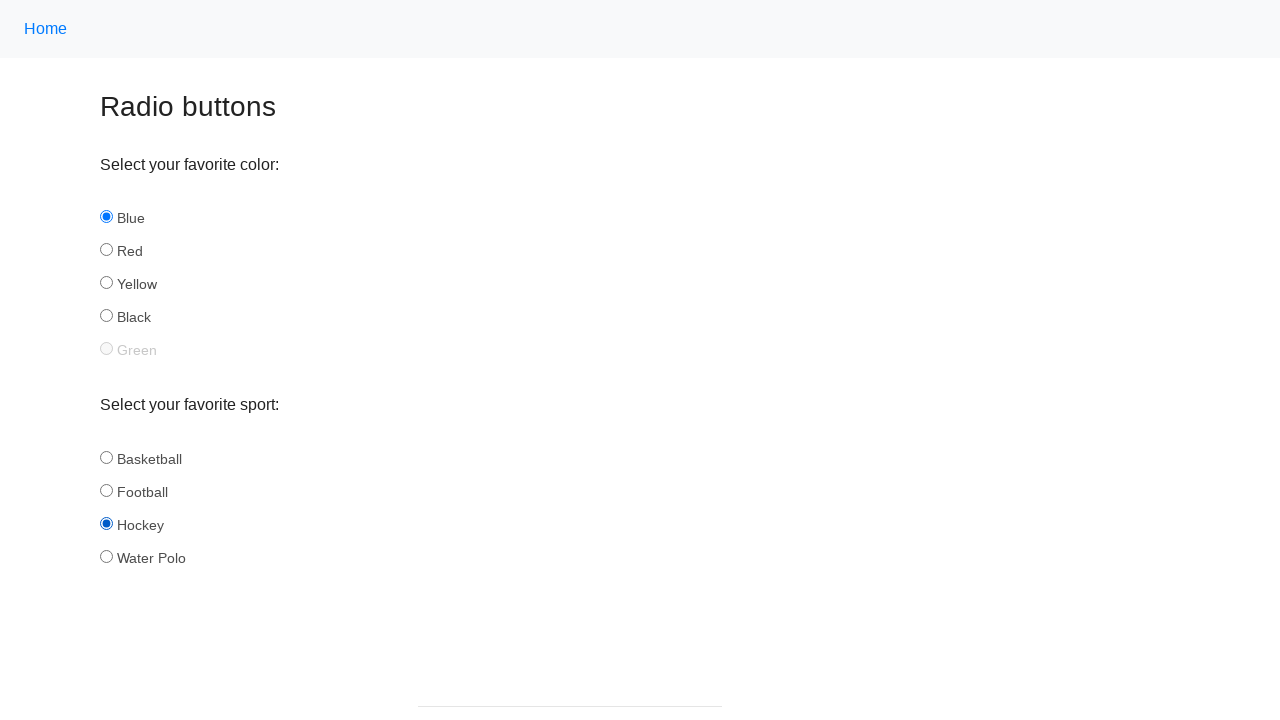

Verified hockey radio button is selected
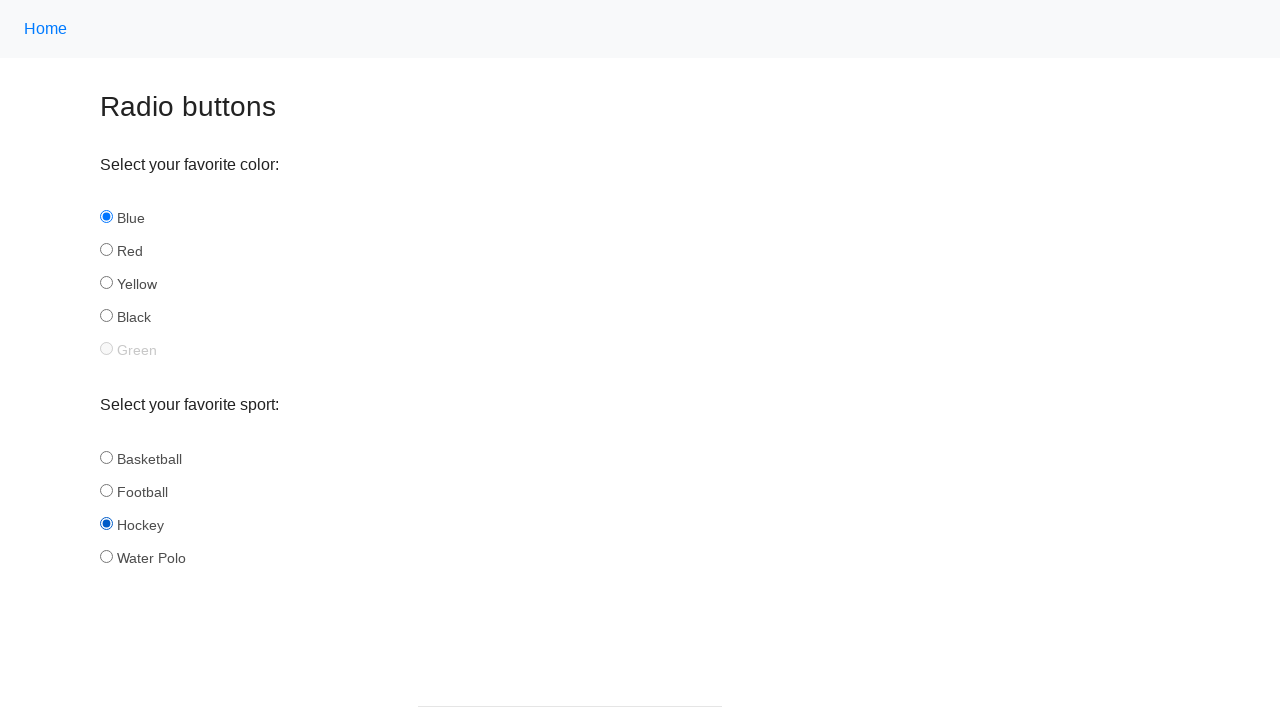

Clicked football radio button in sports category at (106, 490) on input[name='sport'][id='football']
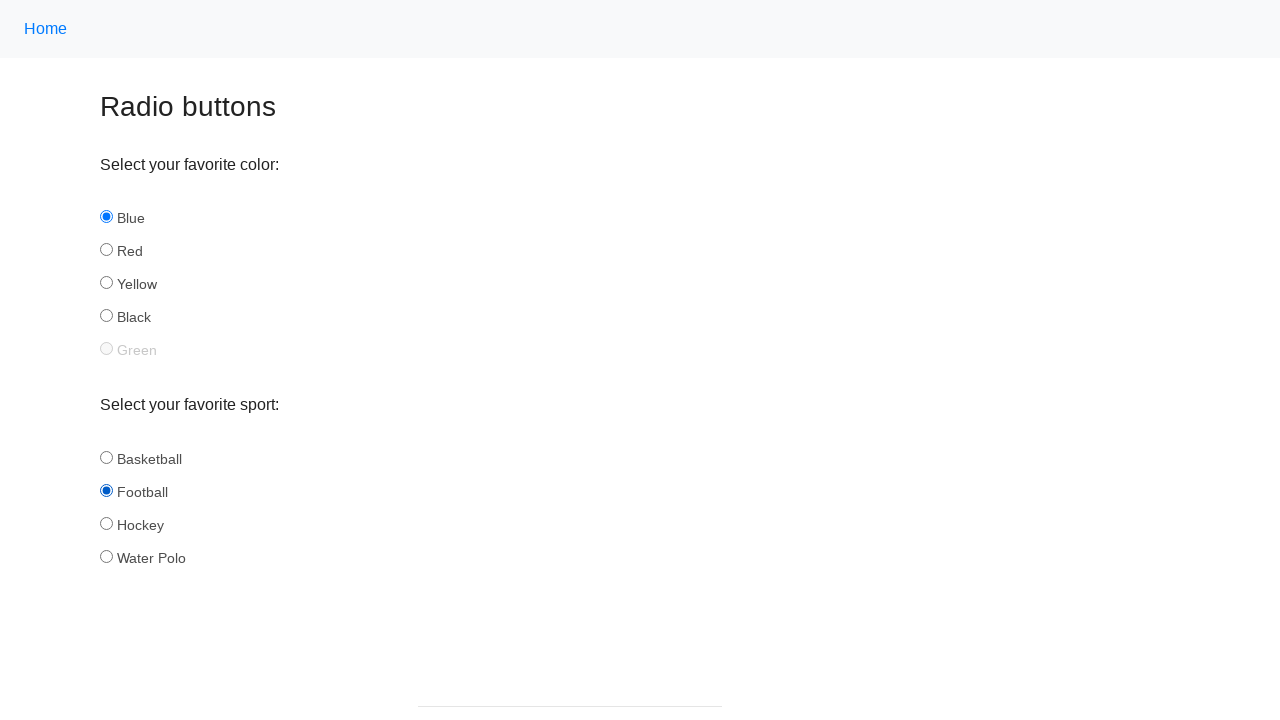

Verified football radio button is selected
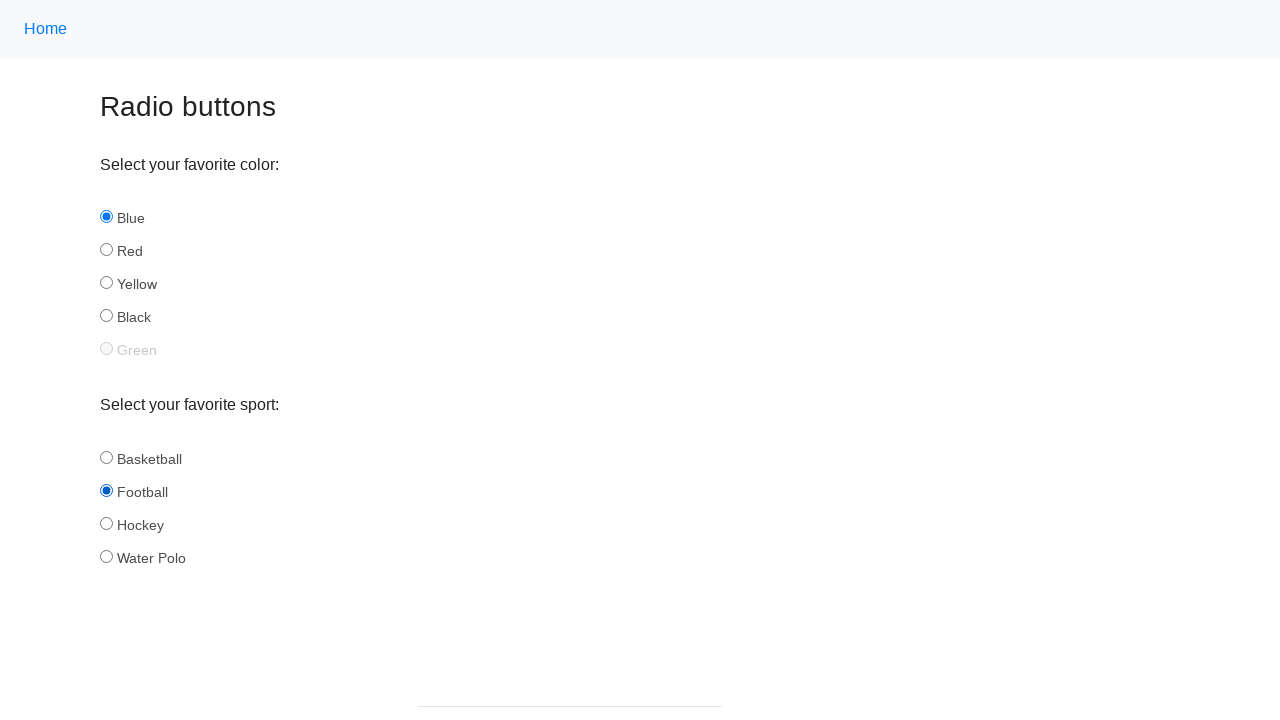

Clicked yellow radio button in color category at (106, 283) on input[name='color'][id='yellow']
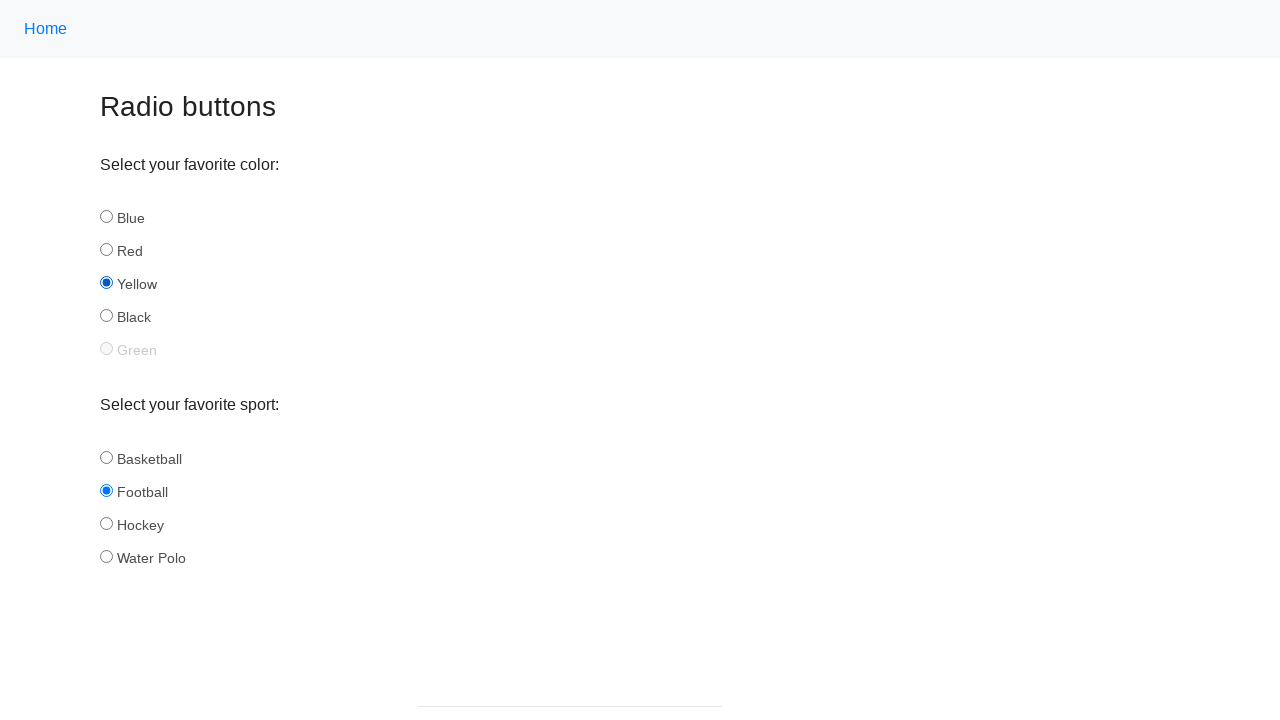

Verified yellow radio button is selected
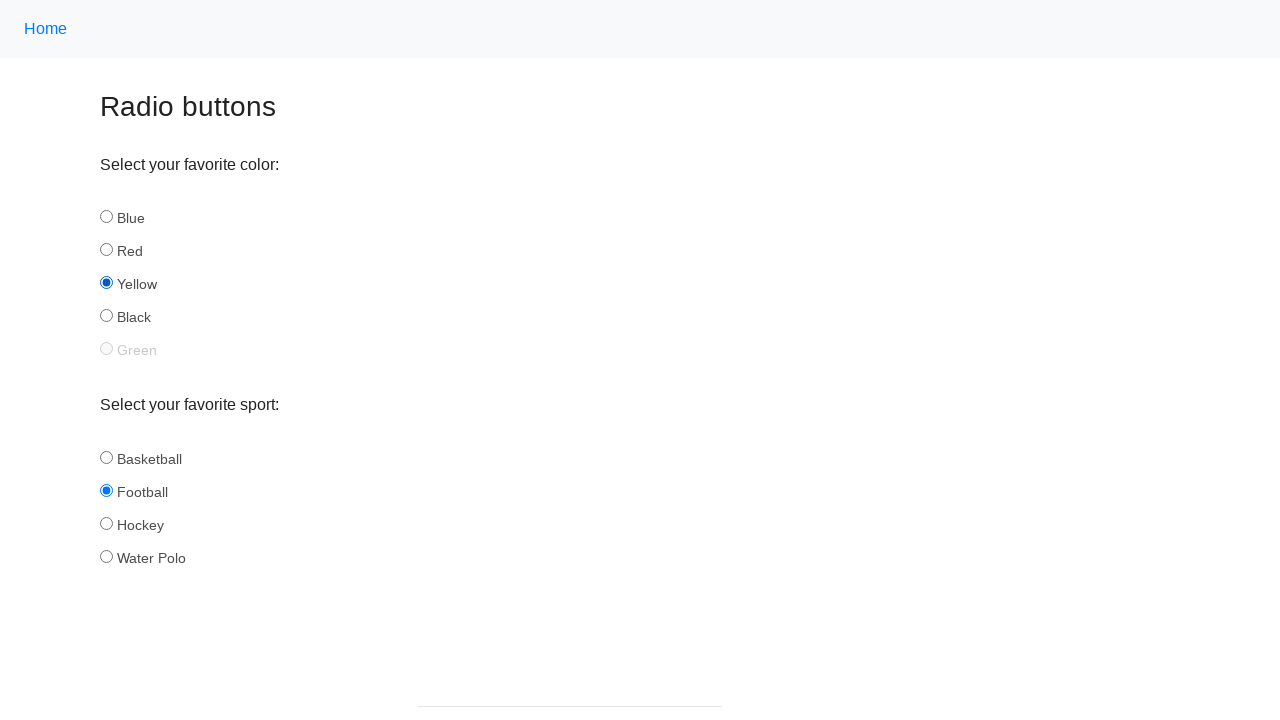

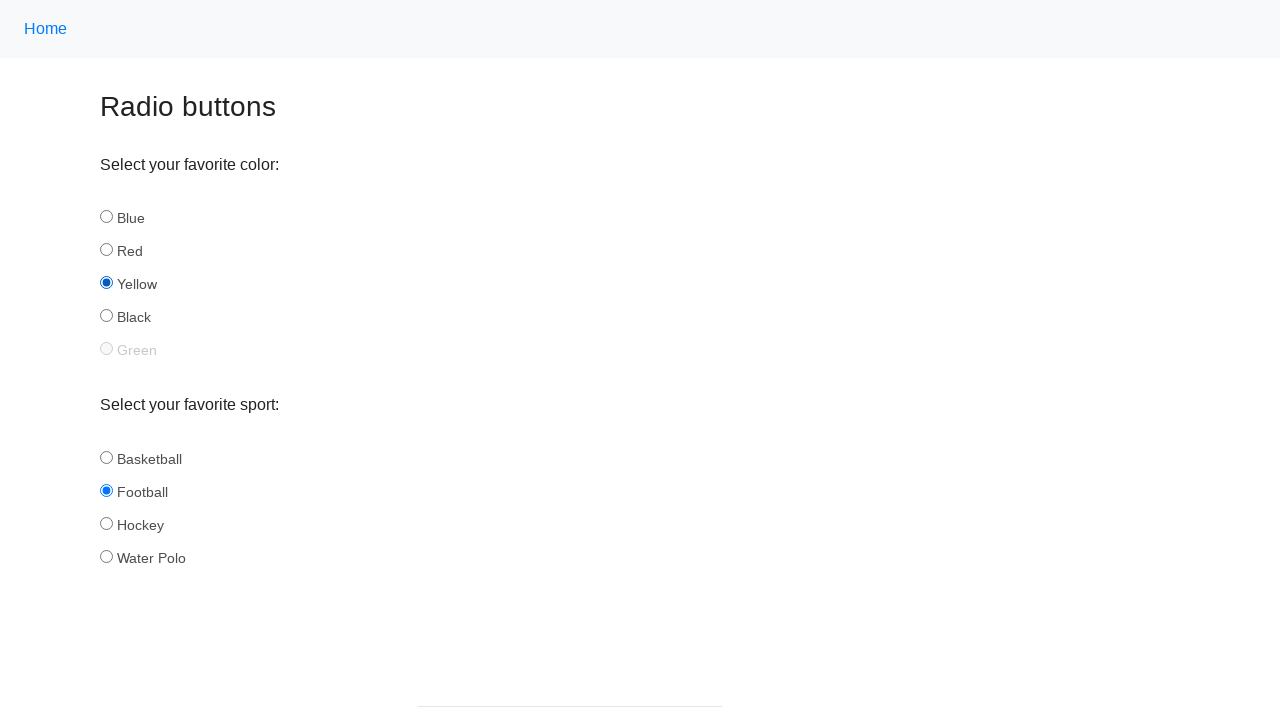